Navigates to the login page and clicks the About Us link to navigate to the about page

Starting URL: http://testphp.vulnweb.com/login.php

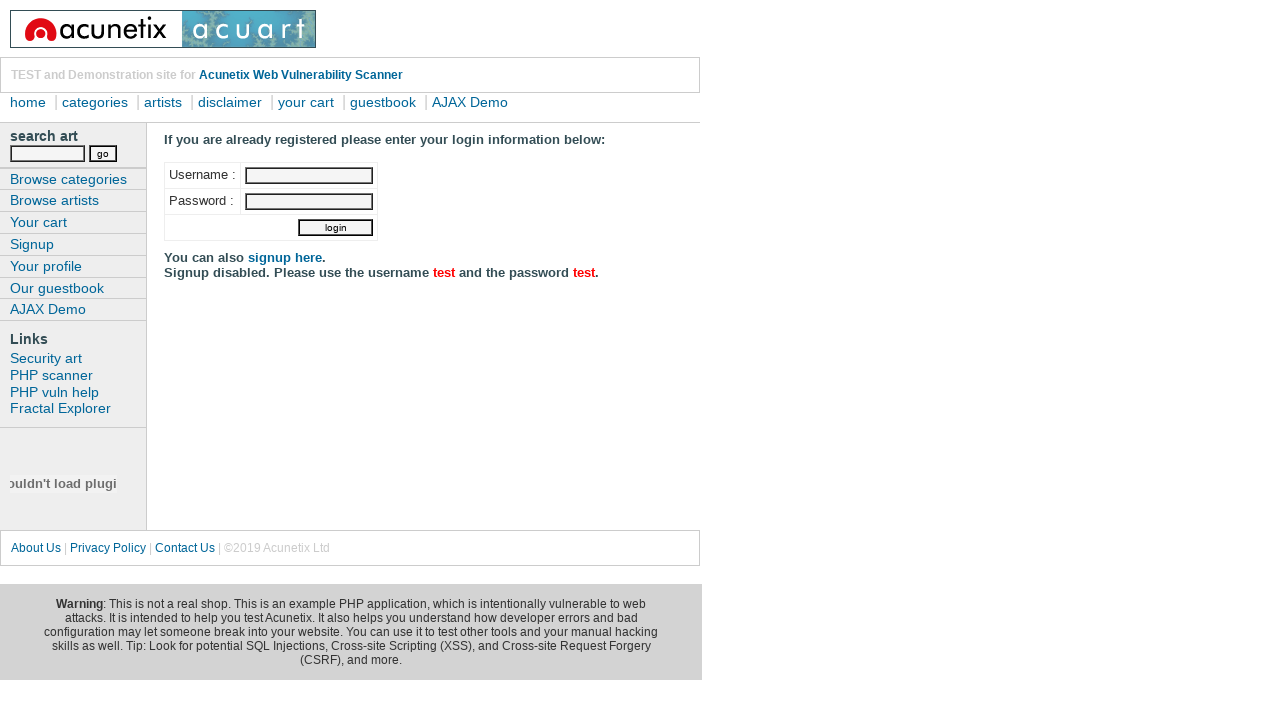

Navigated to login page
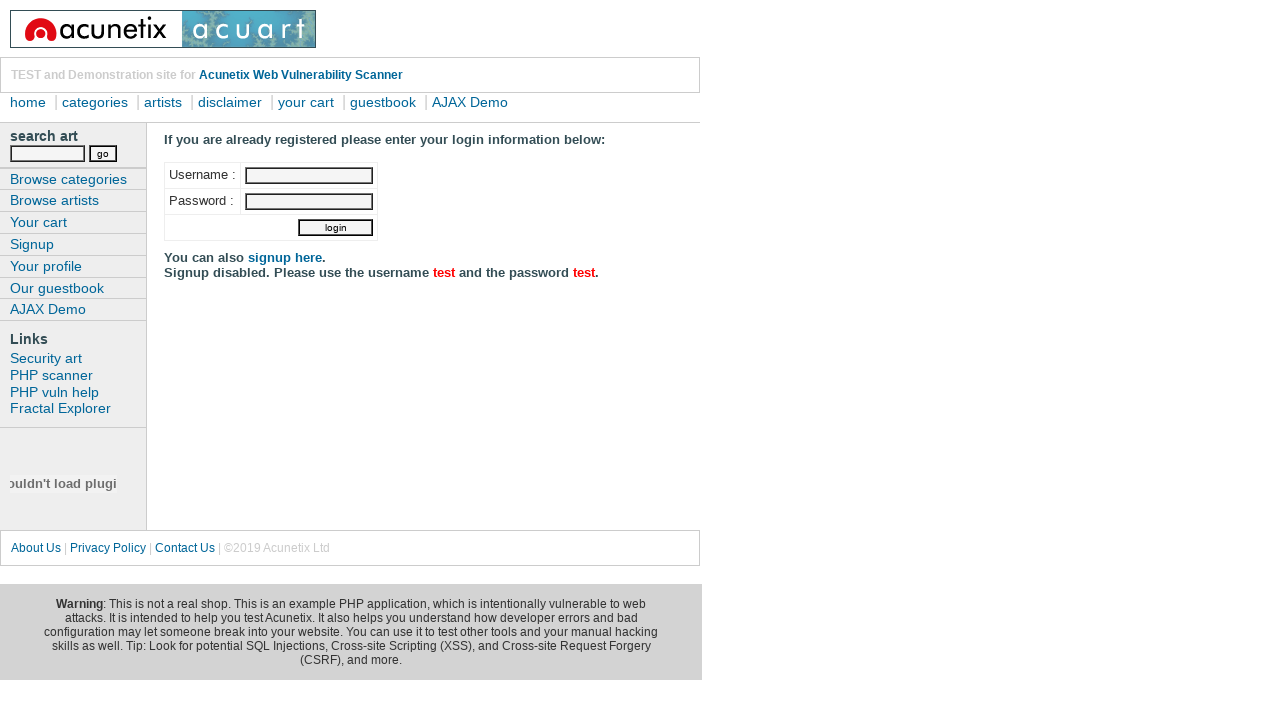

Clicked the About Us link to navigate to about page at (36, 548) on xpath=//a[normalize-space()='About Us']
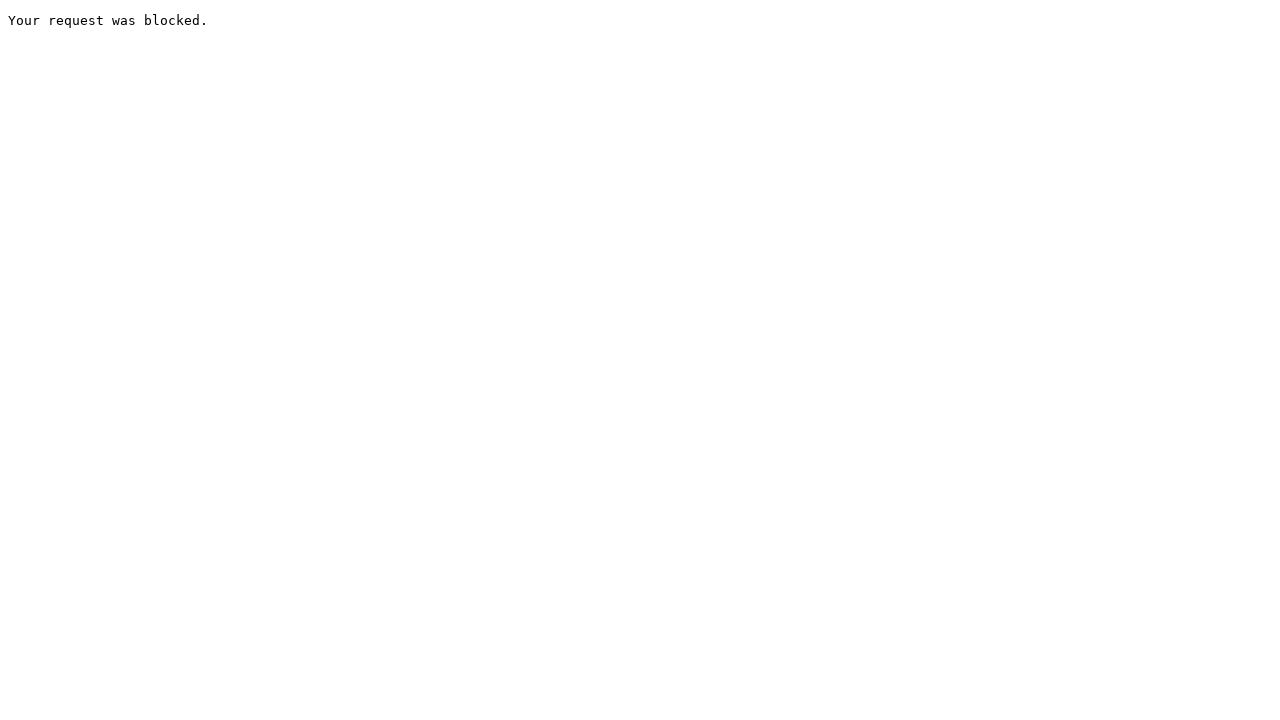

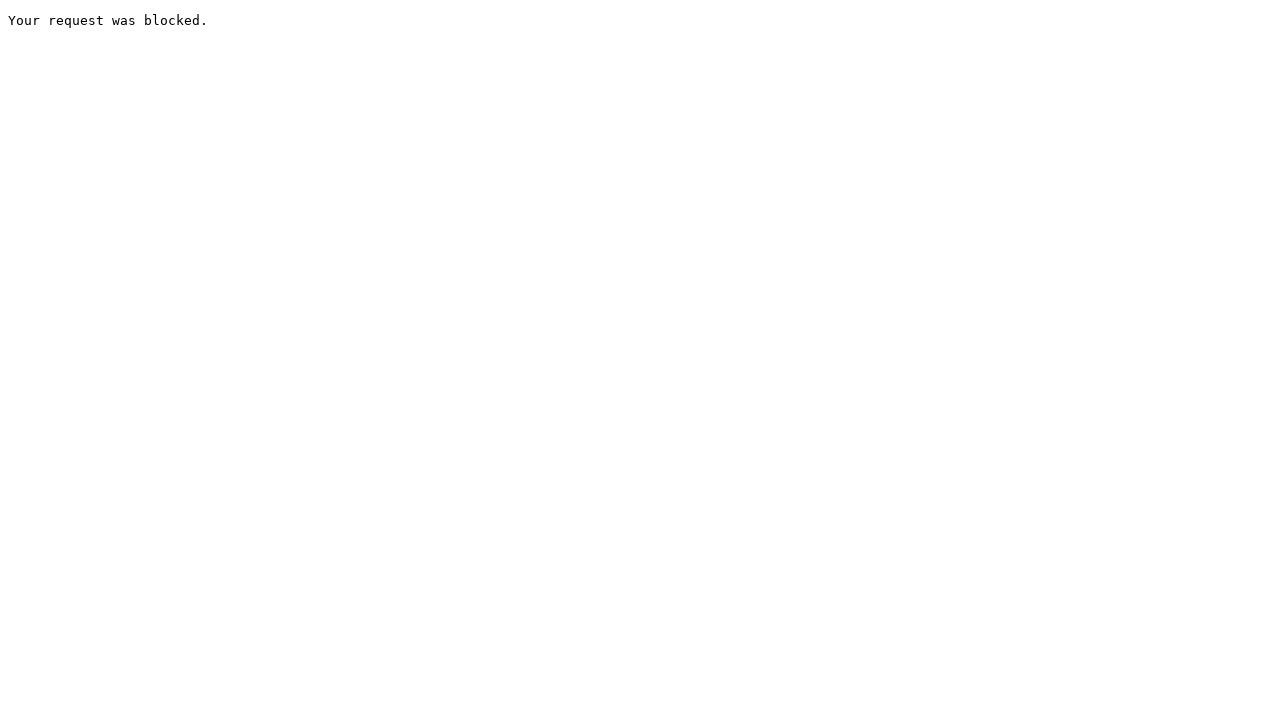